Navigates to a locators example page and verifies that a button element's value attribute does not equal "Next"

Starting URL: https://kristinek.github.io/site/examples/locators

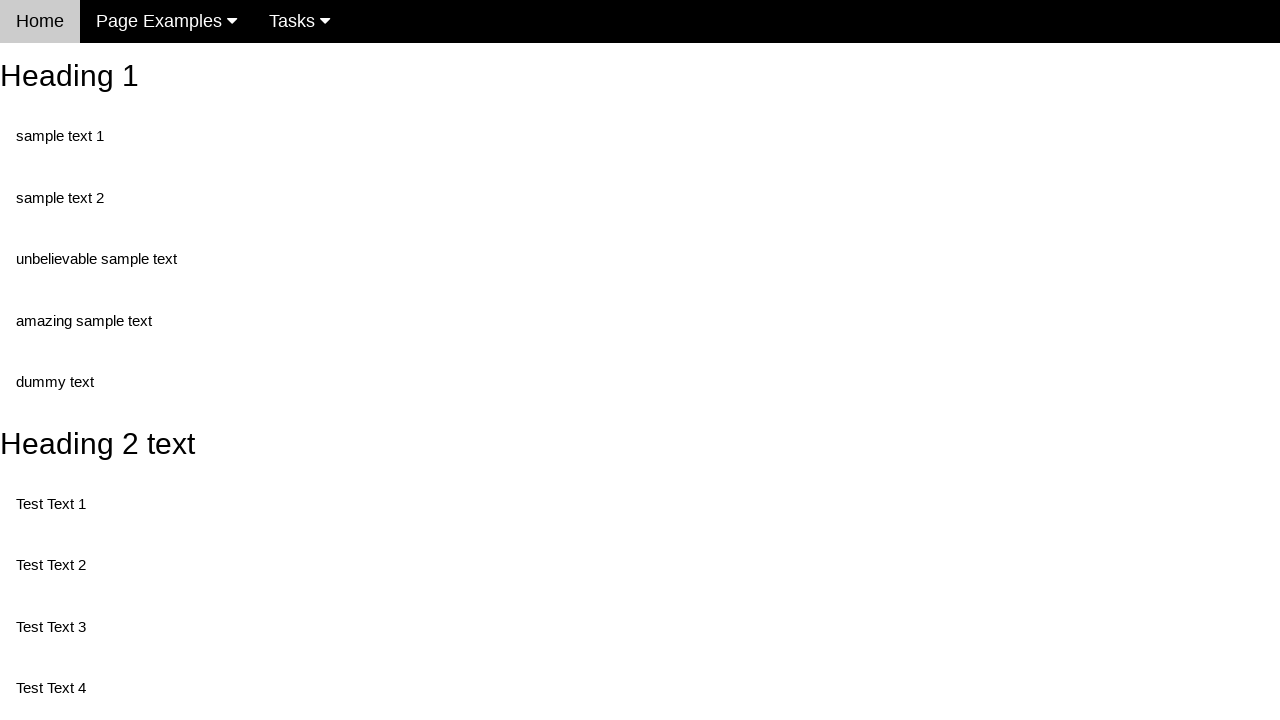

Navigated to locators example page
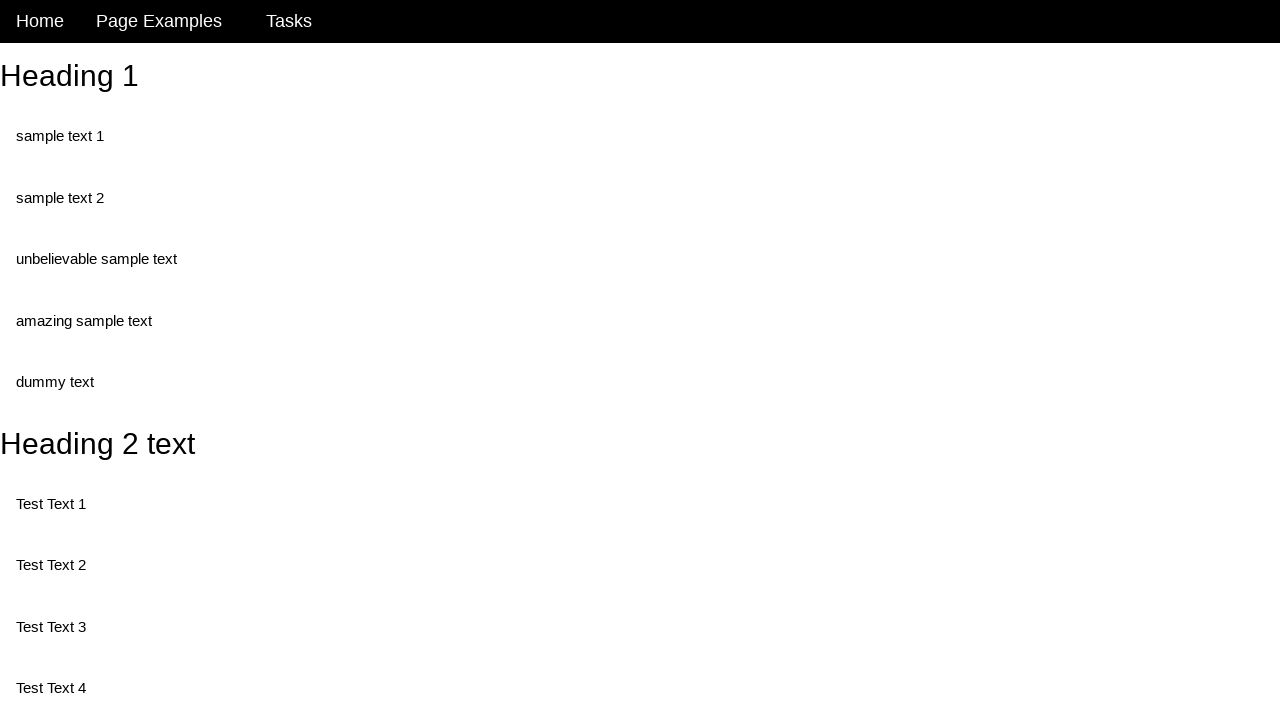

Located the button element with name 'randomButton1'
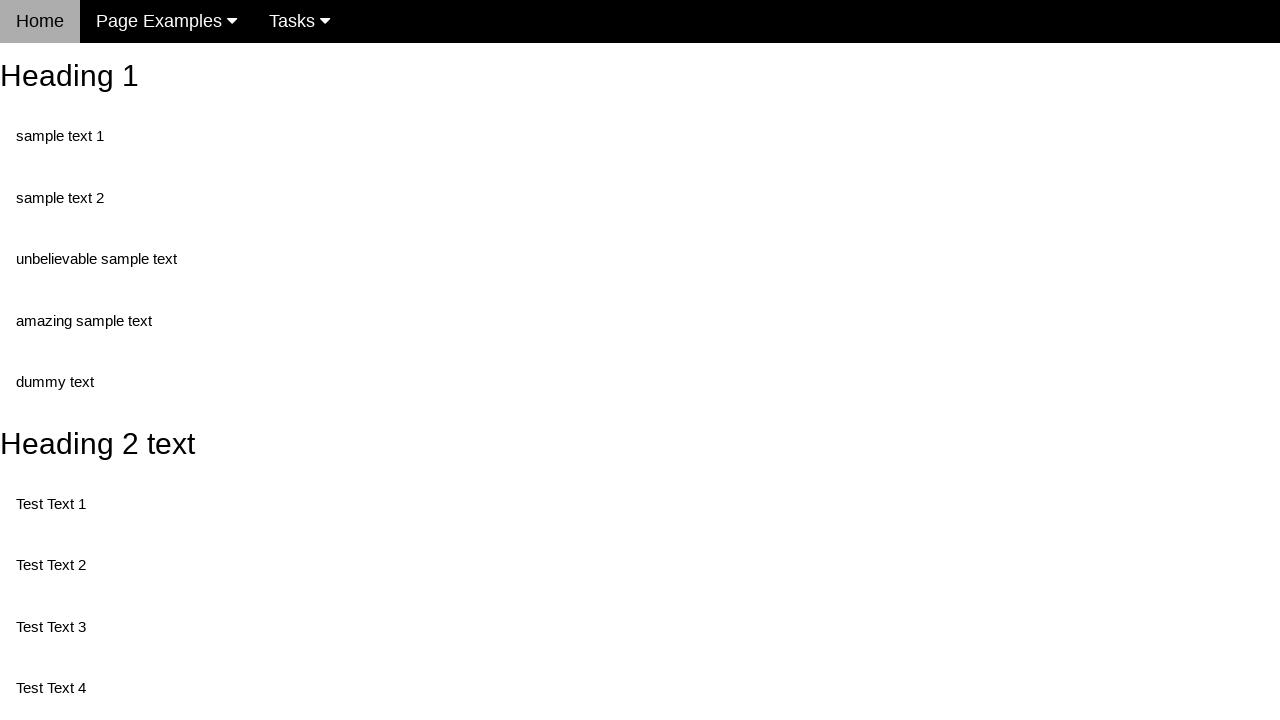

Button element became available
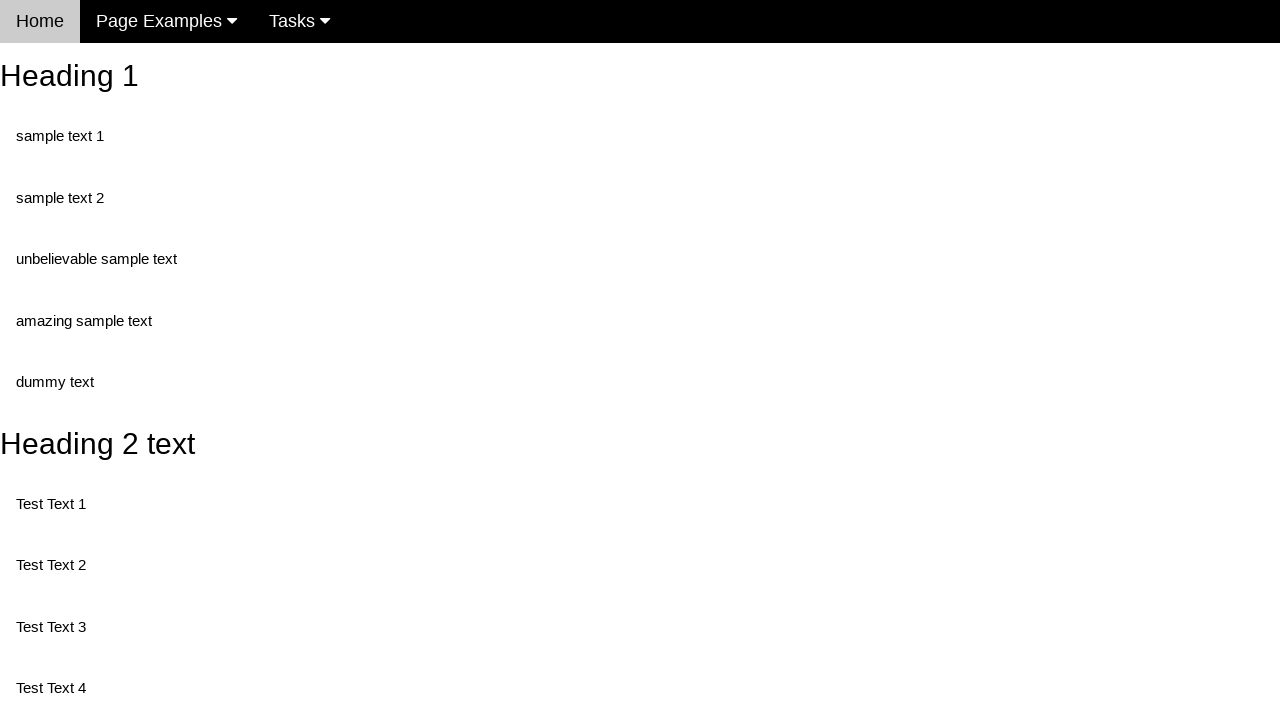

Retrieved button value attribute: 'This is a button'
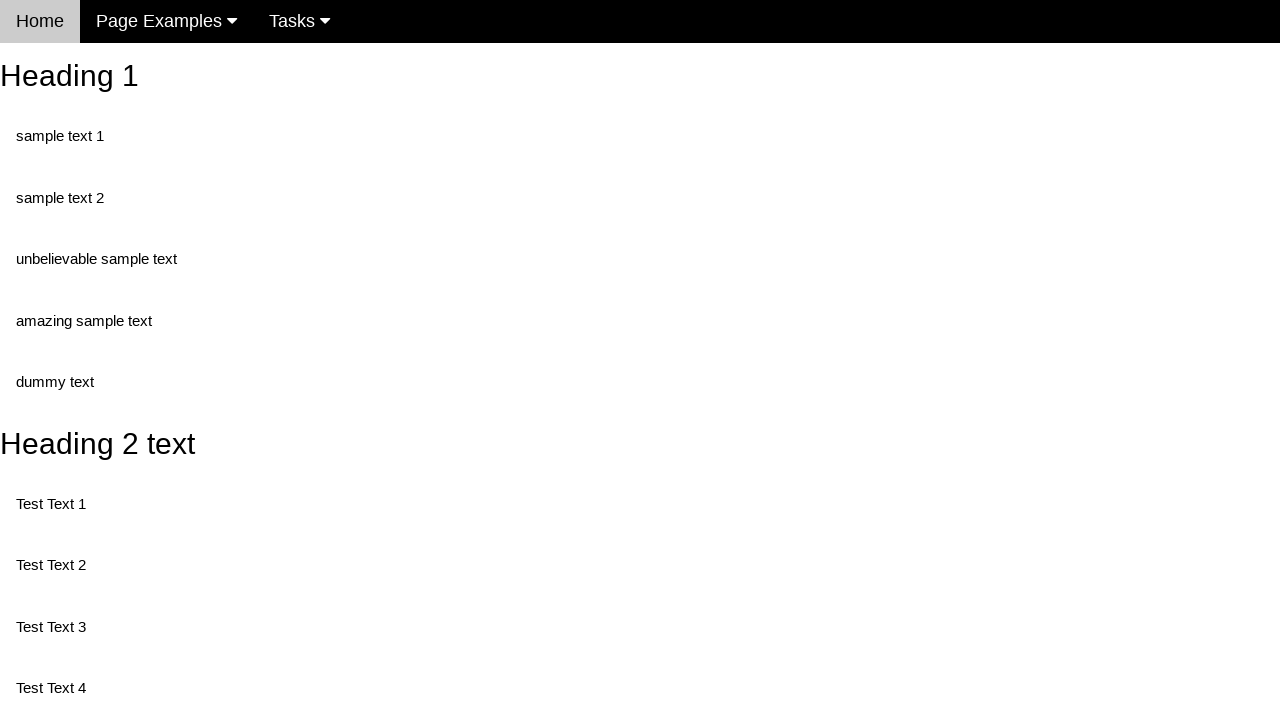

Verified button value attribute is not equal to 'Next'
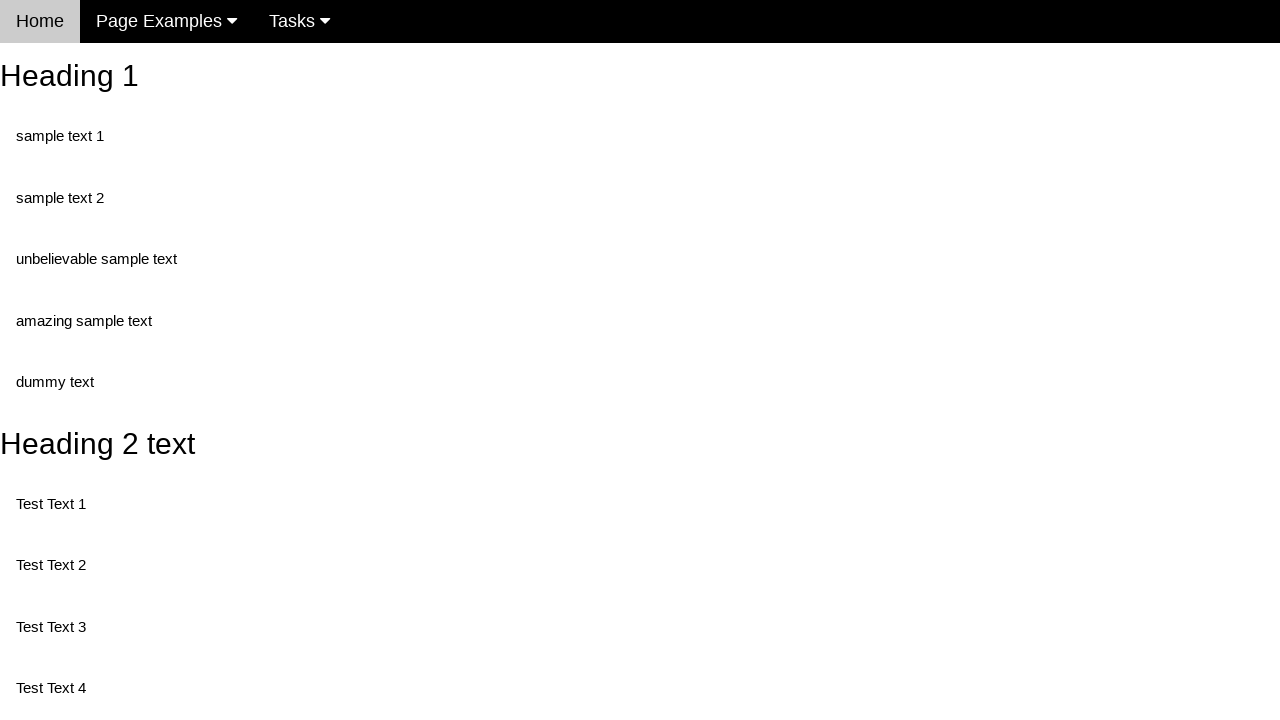

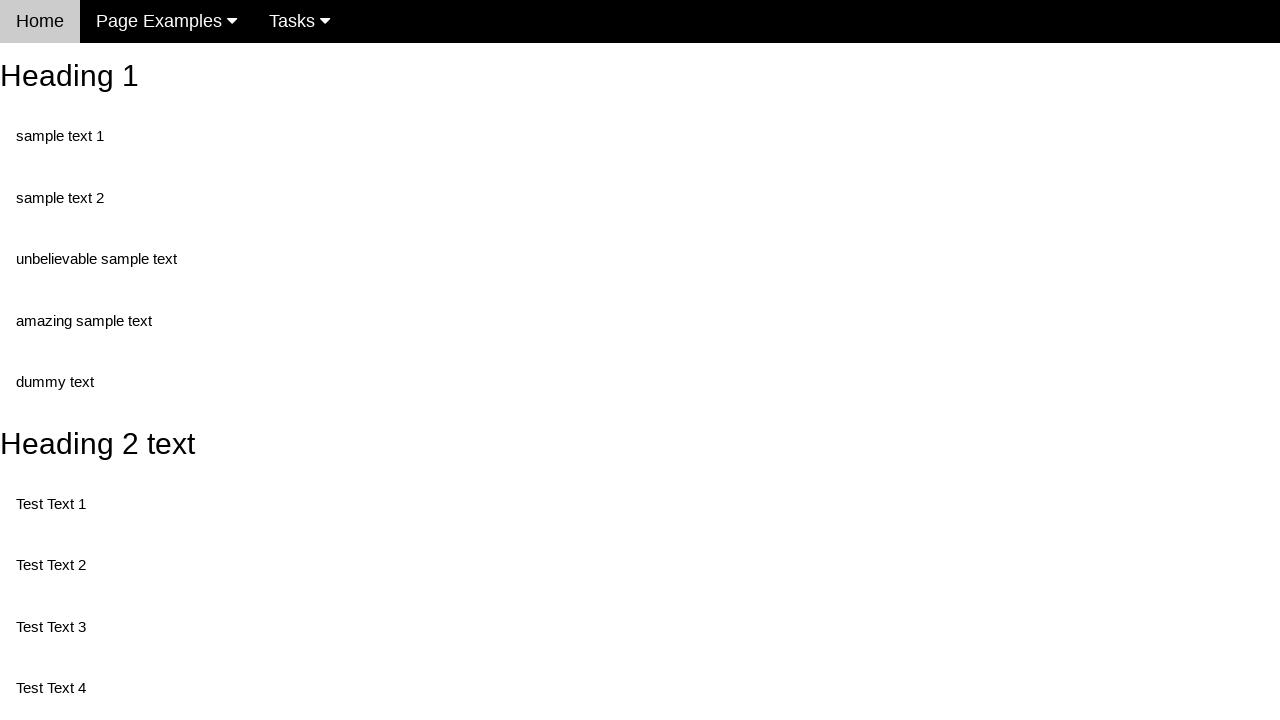